Navigates to an HTML iframe tutorial page, scrolls down to find a video player, switches to the iframe containing the video, clicks the play button, and verifies the video player is active by checking if YouTube link is displayed

Starting URL: https://html.com/tags/iframe/

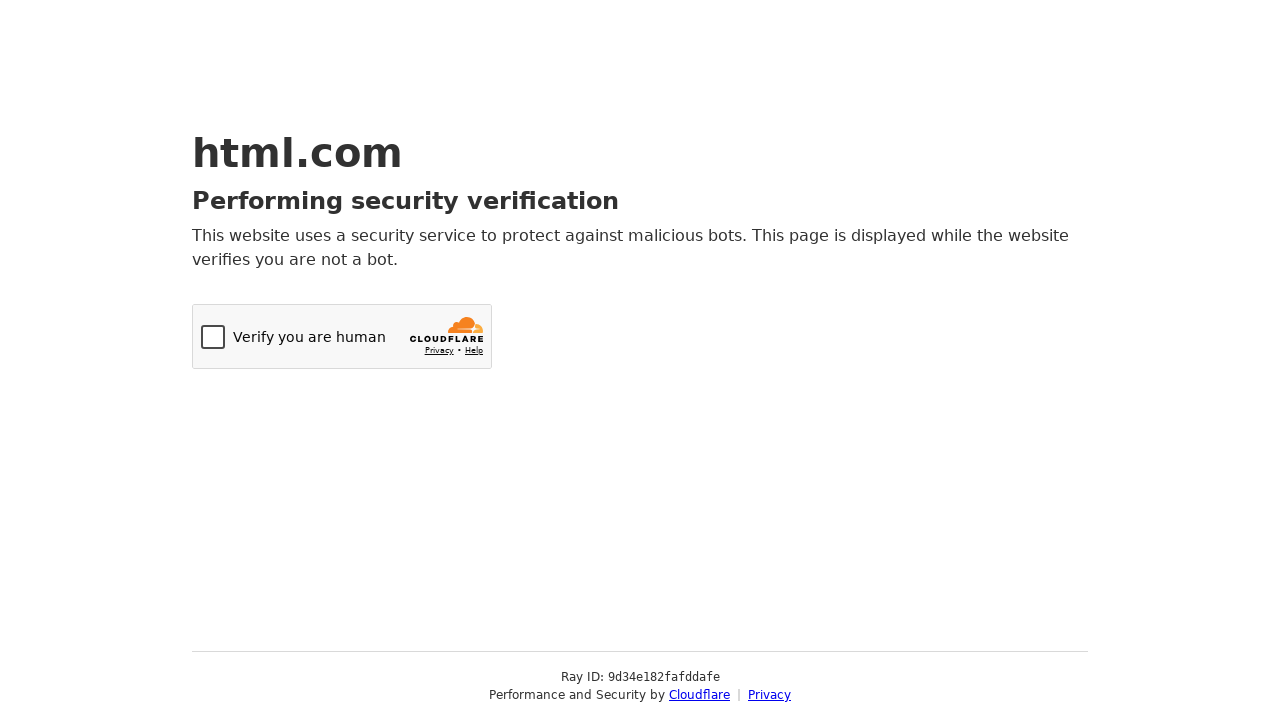

Navigated to HTML iframe tutorial page
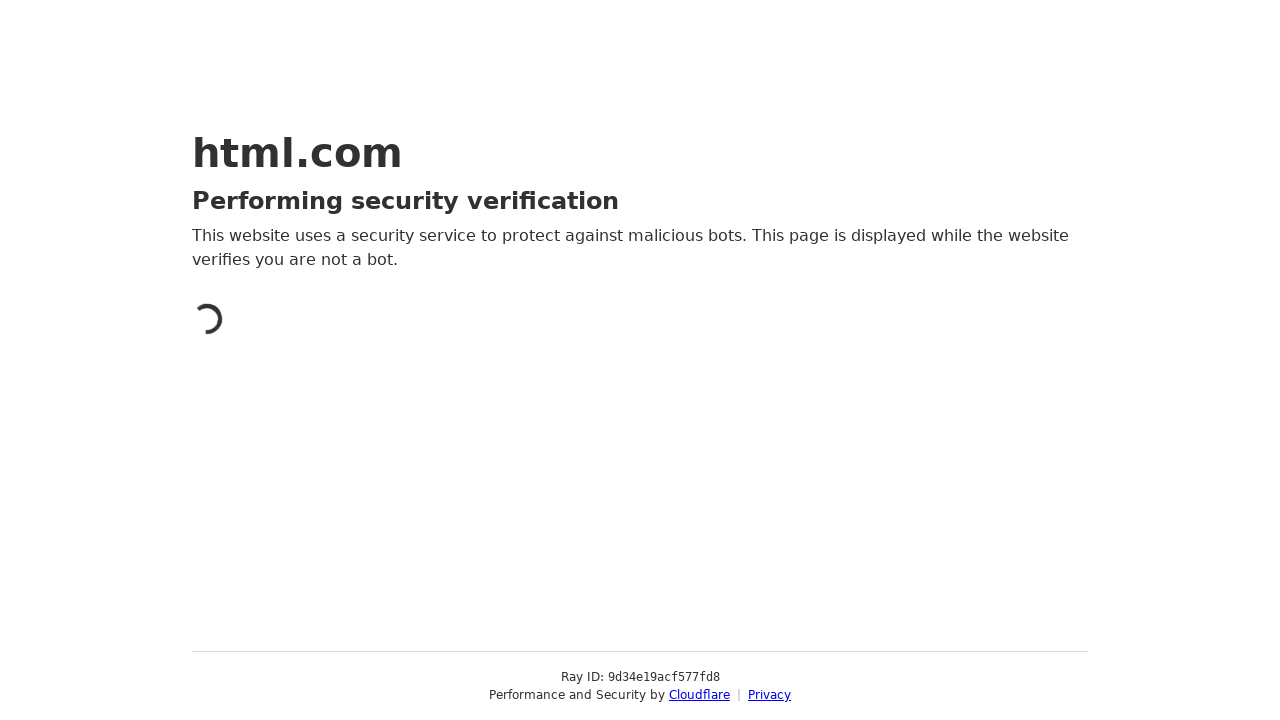

Scrolled down to find video player
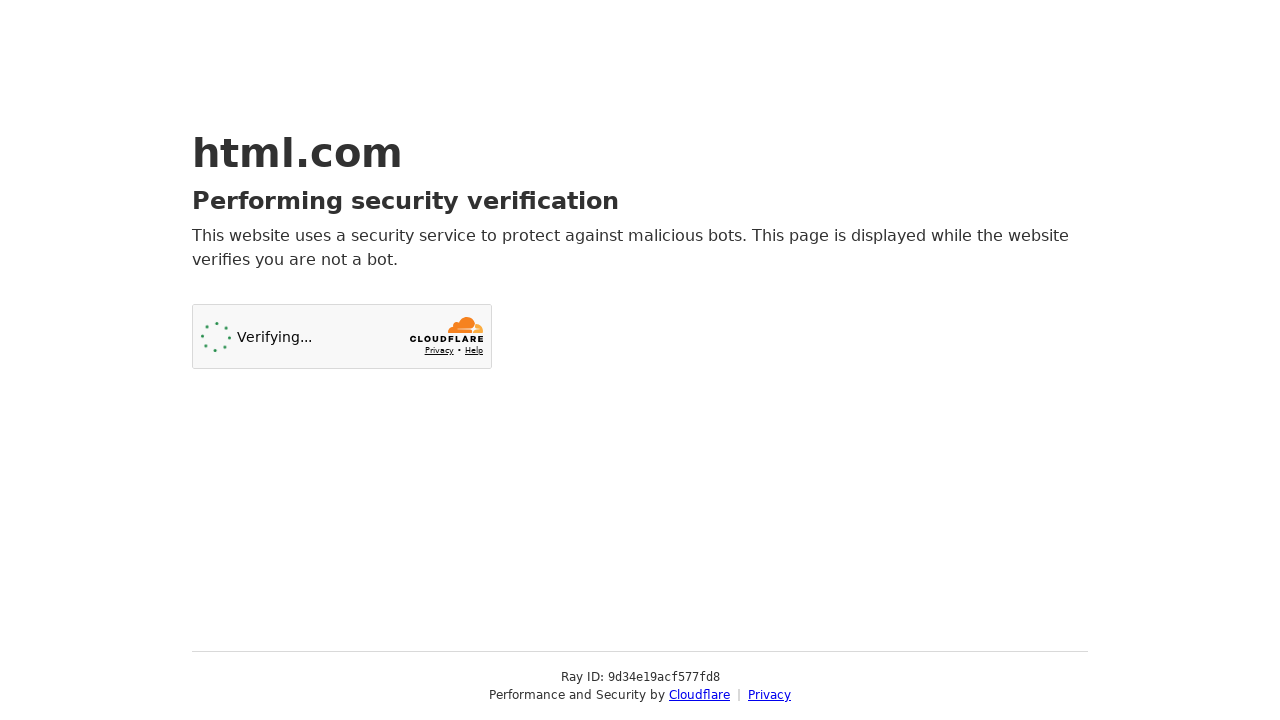

Scrolled down to find video player
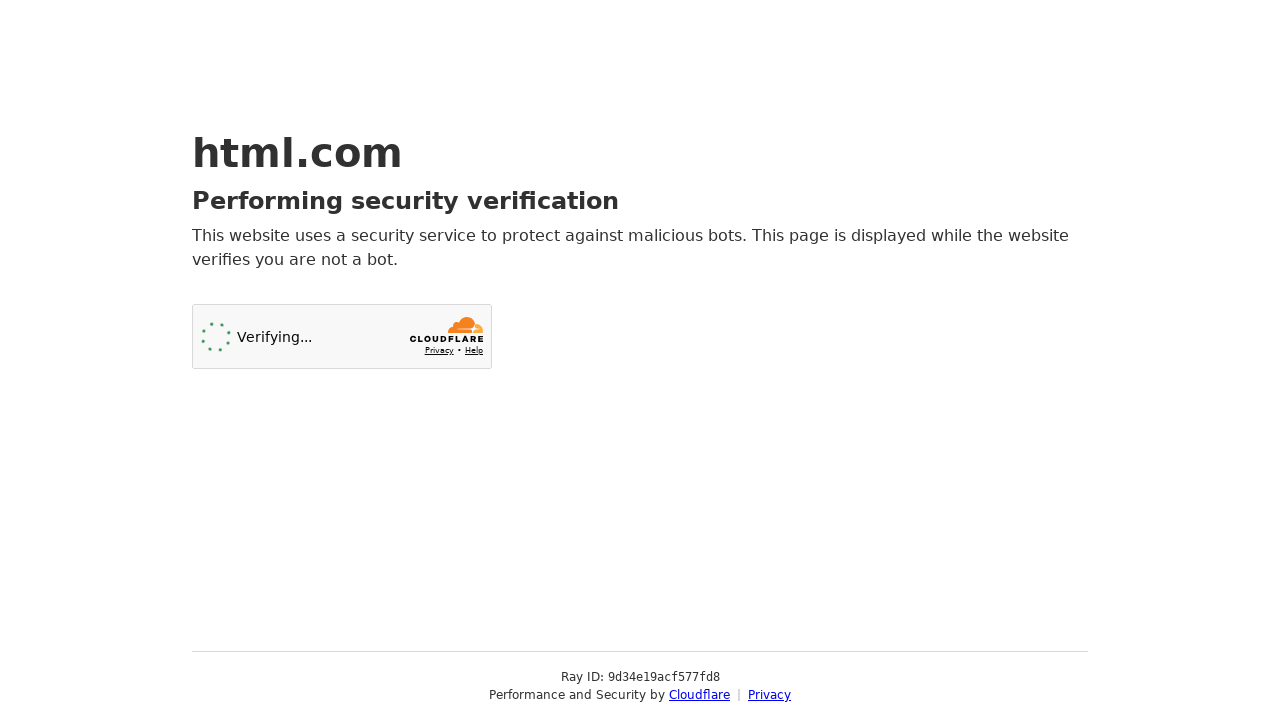

Scrolled down to find video player
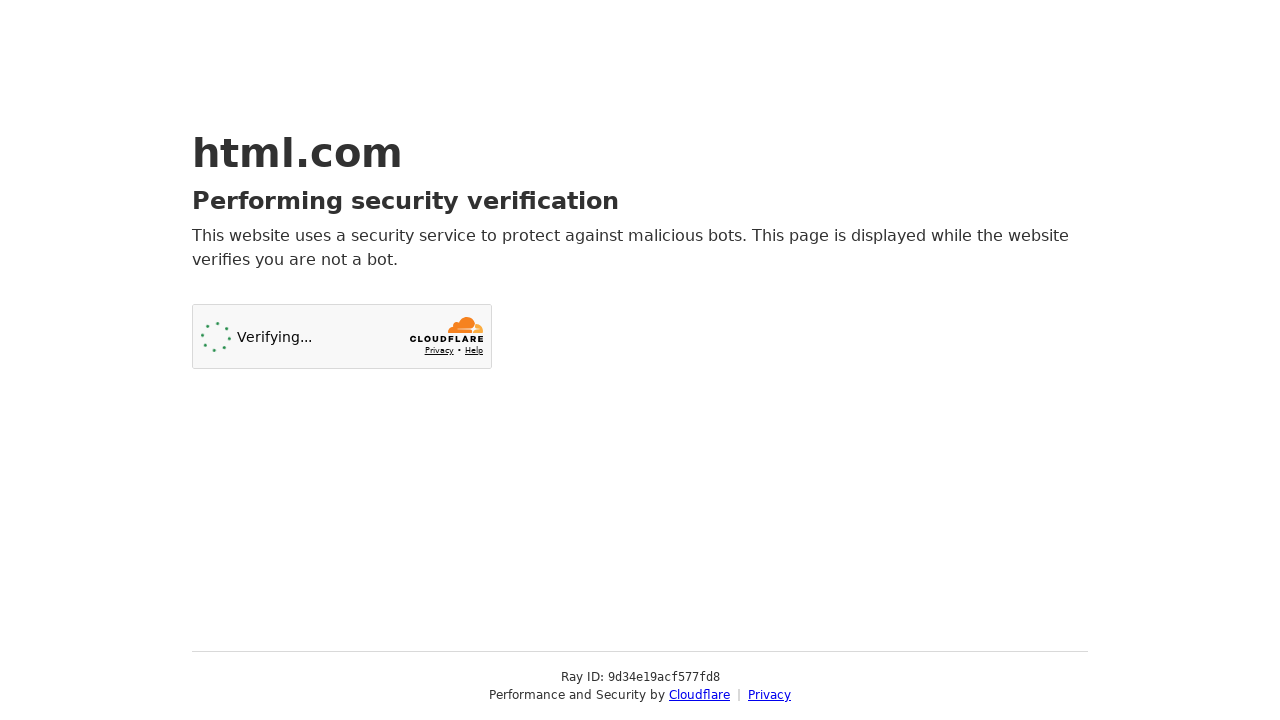

Scrolled down to find video player
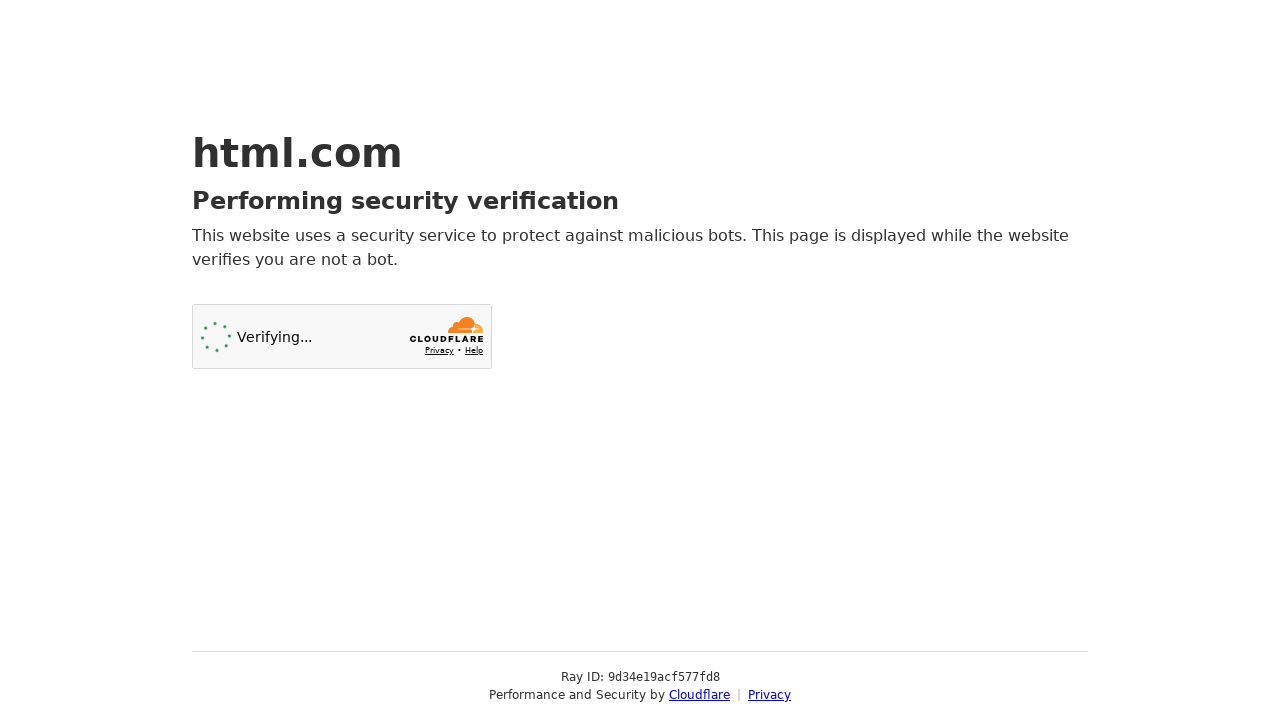

Scrolled down to find video player
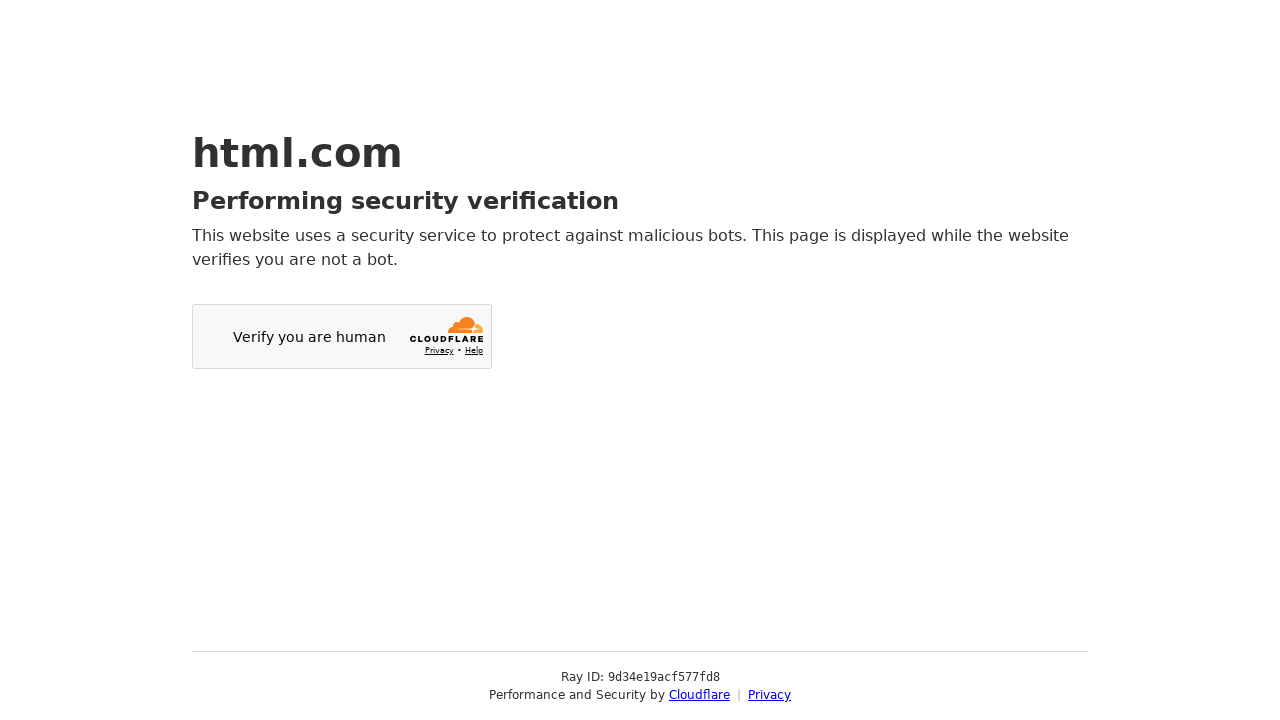

Scrolled down to find video player
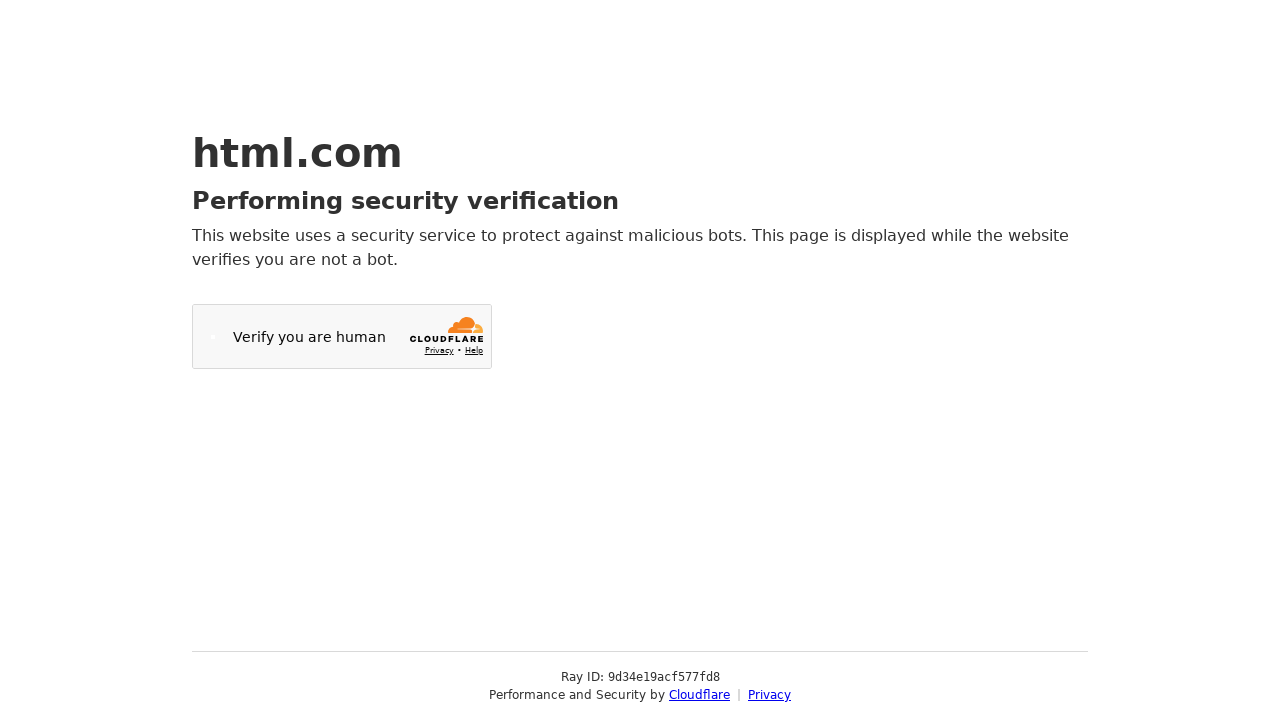

Scrolled down to find video player
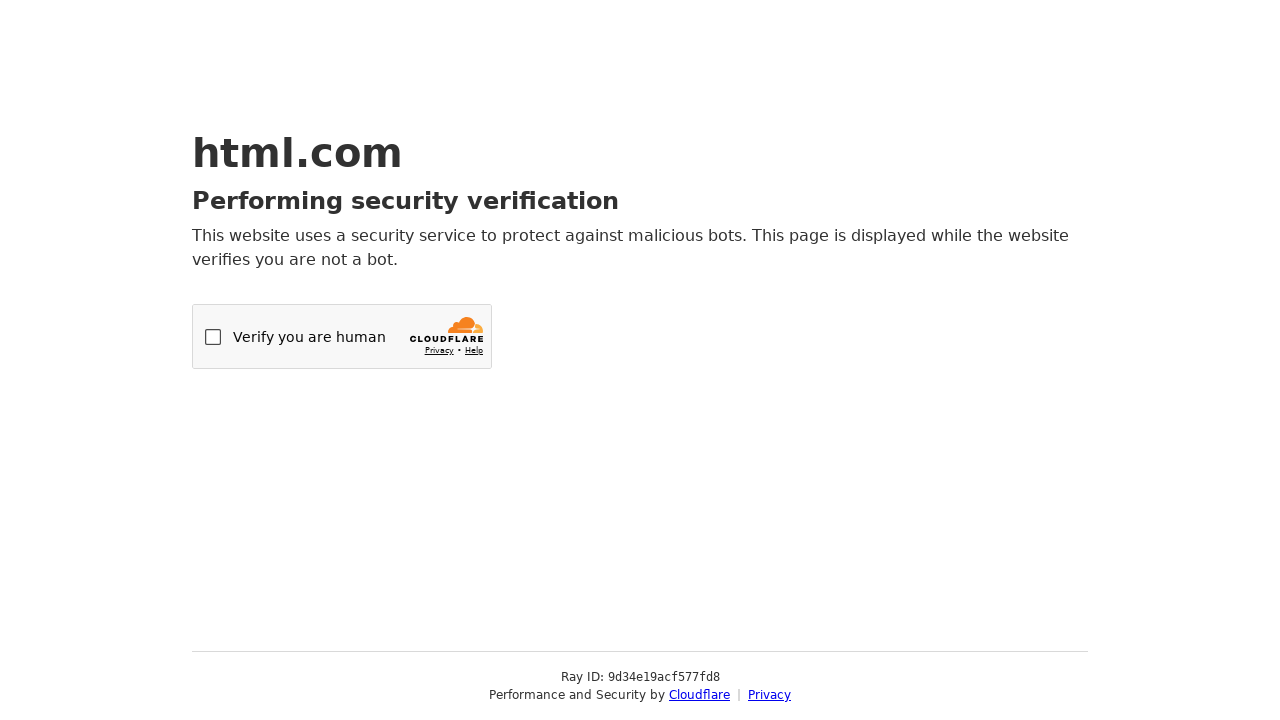

Scrolled down to find video player
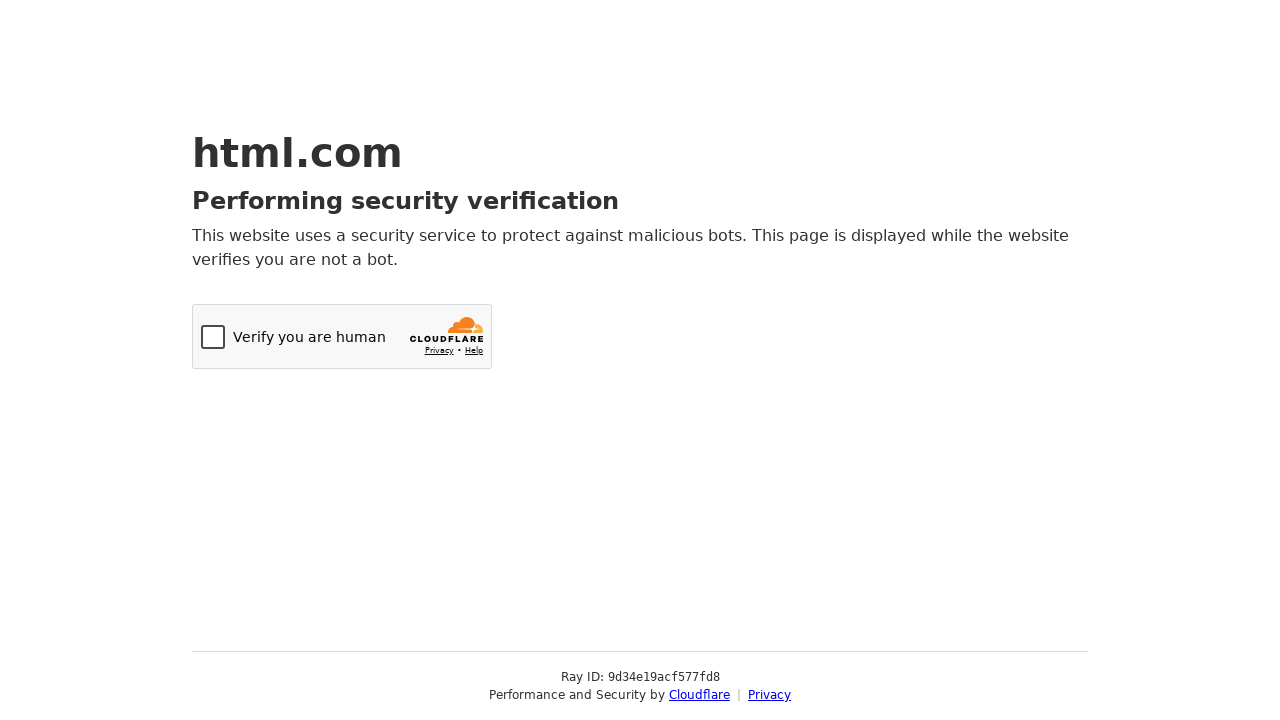

Scrolled down to find video player
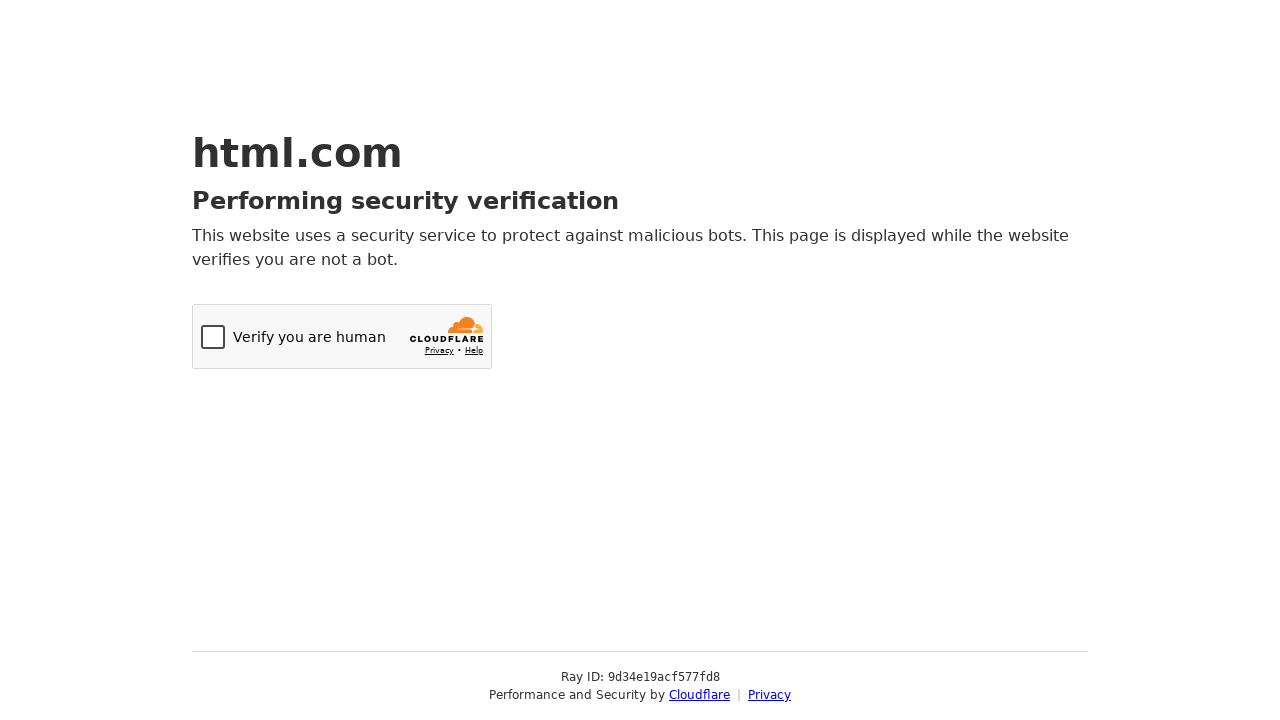

Scrolled down to find video player
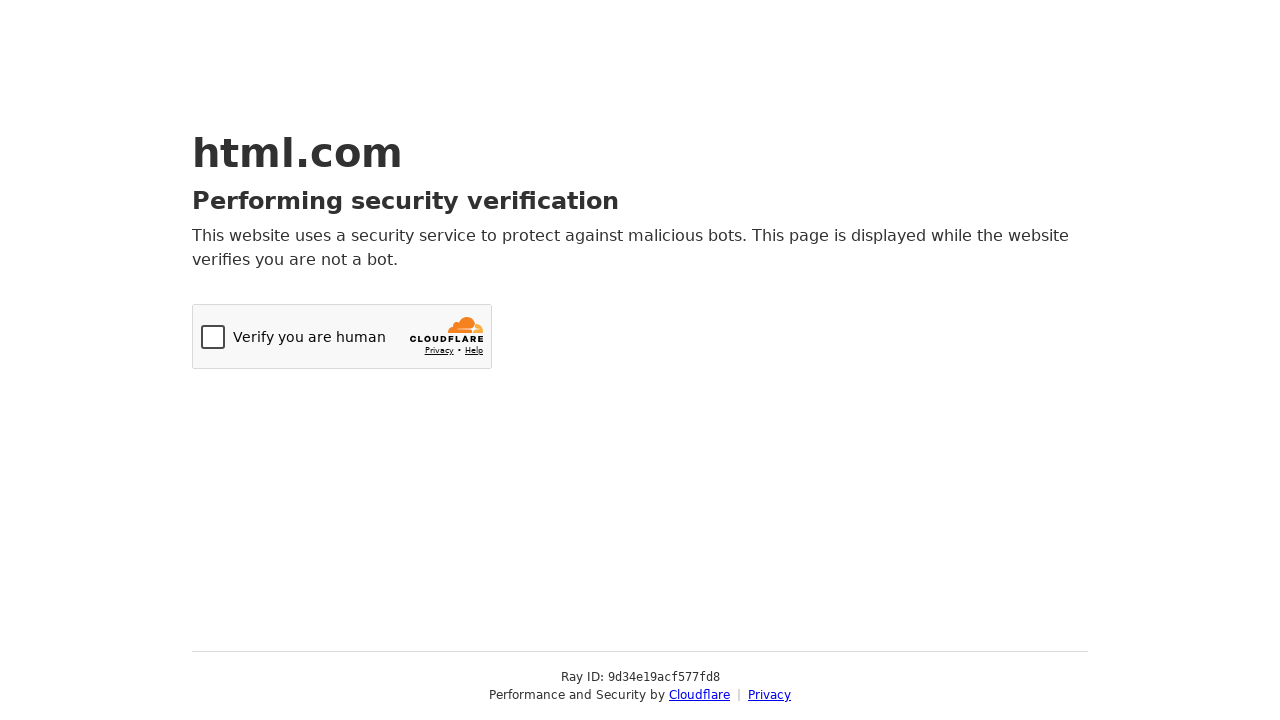

Scrolled down to find video player
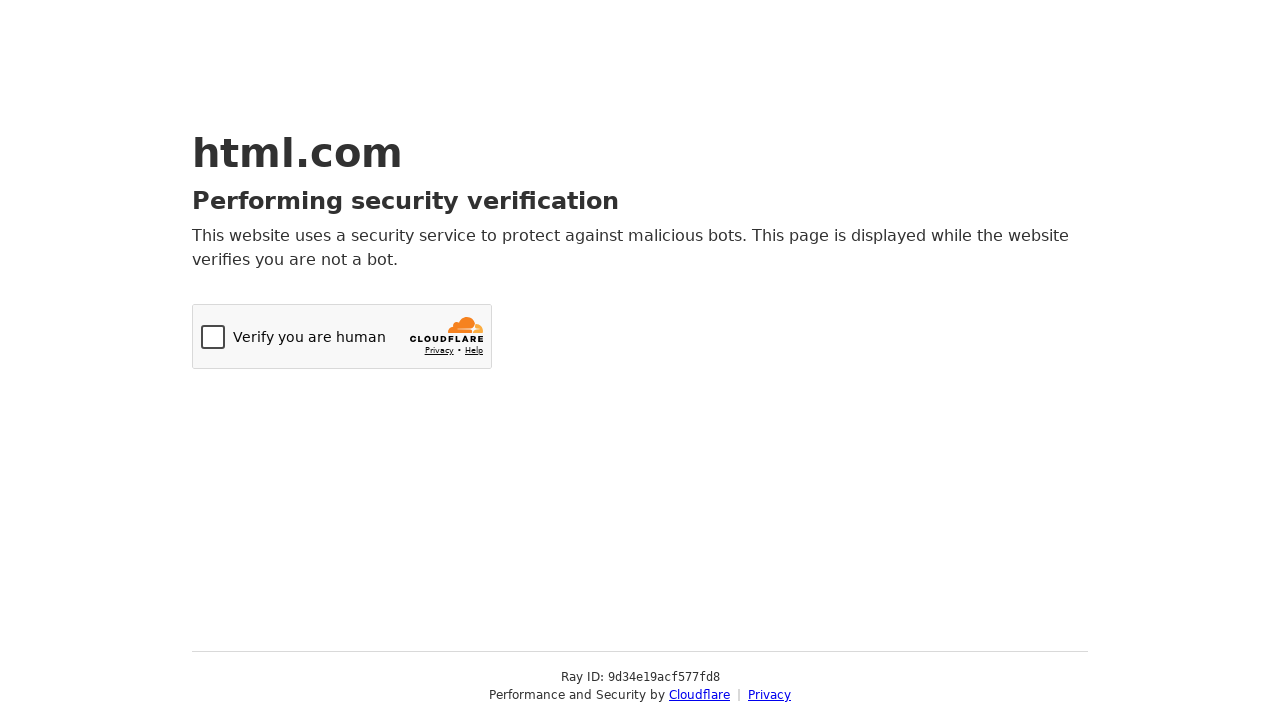

Scrolled down to find video player
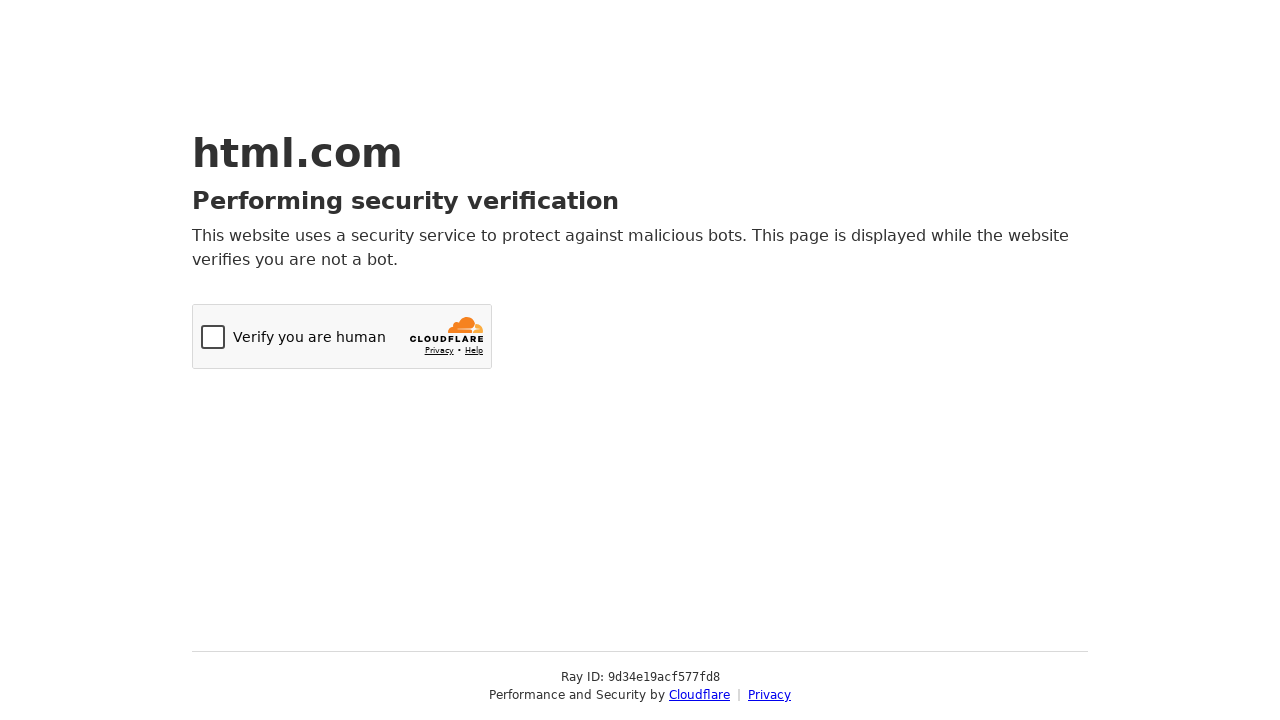

Scrolled down to find video player
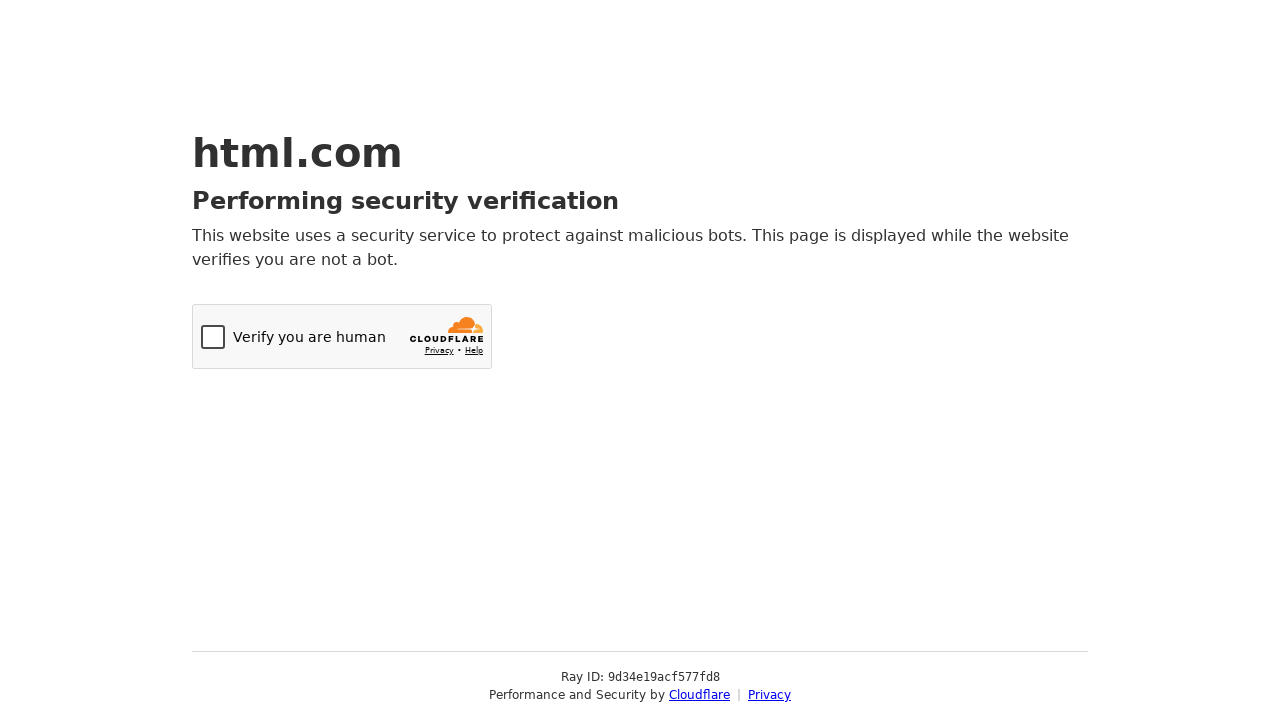

Scrolled down to find video player
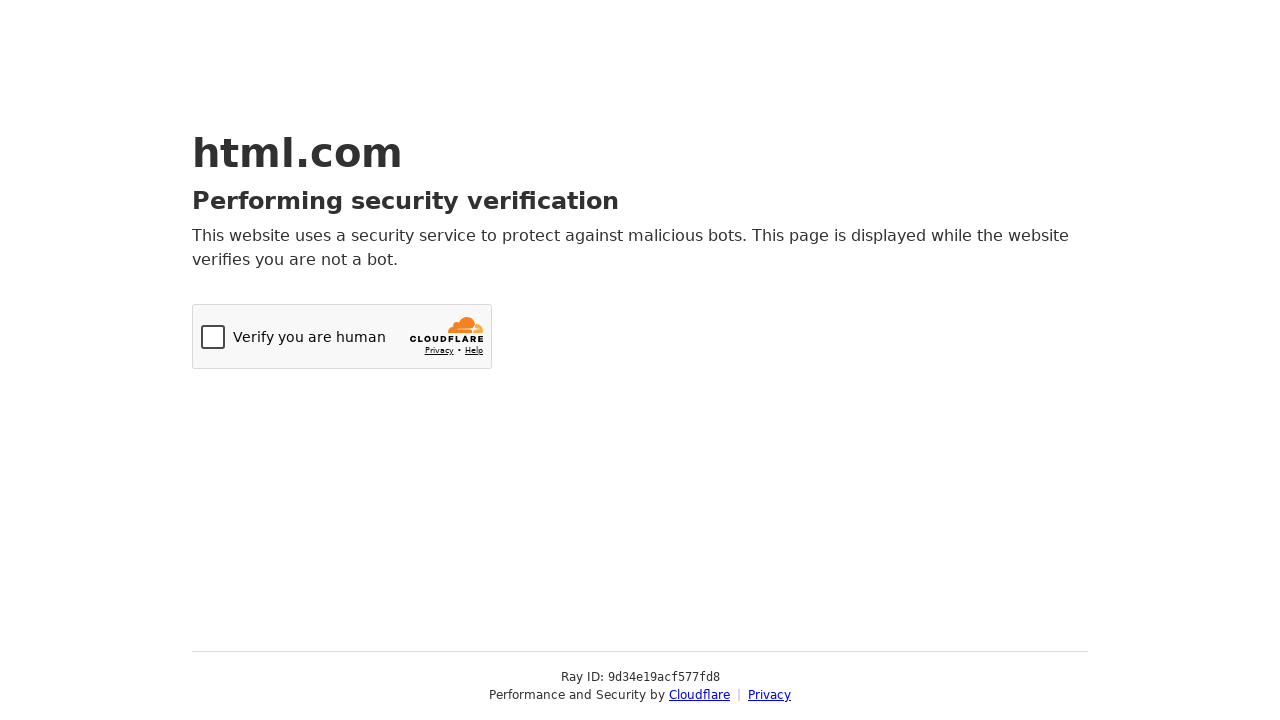

Scrolled down to find video player
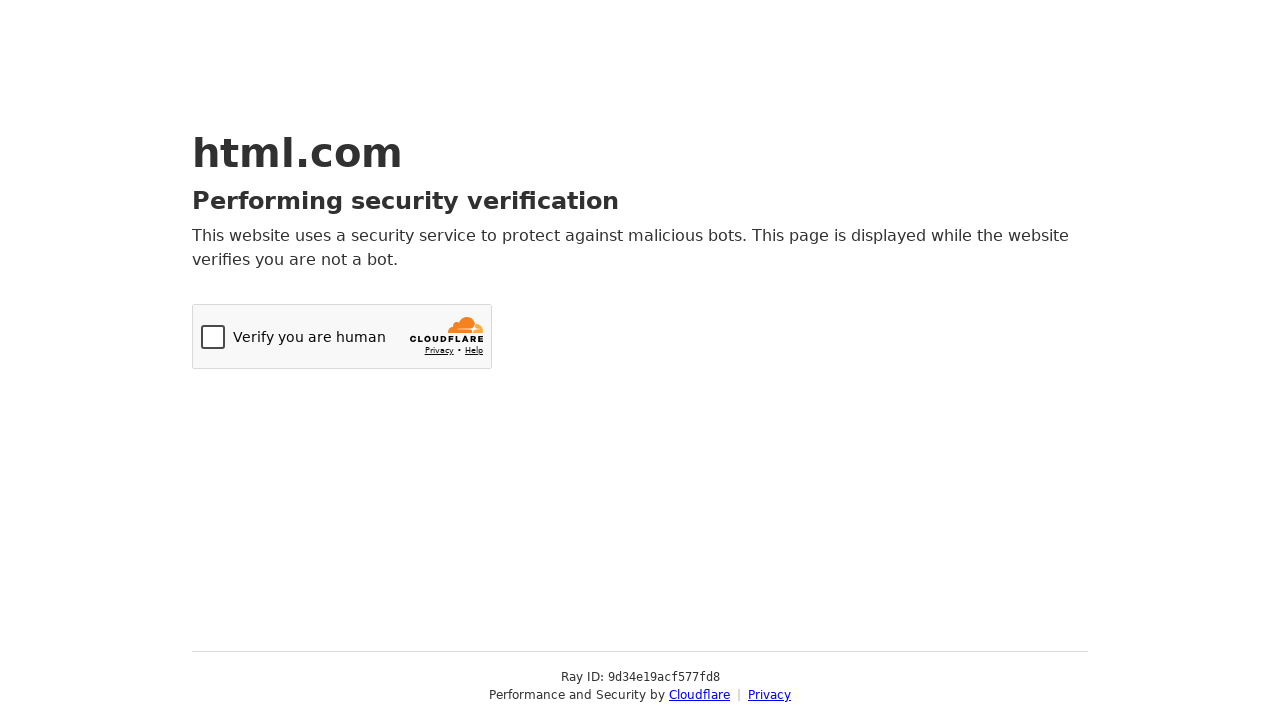

Scrolled down to find video player
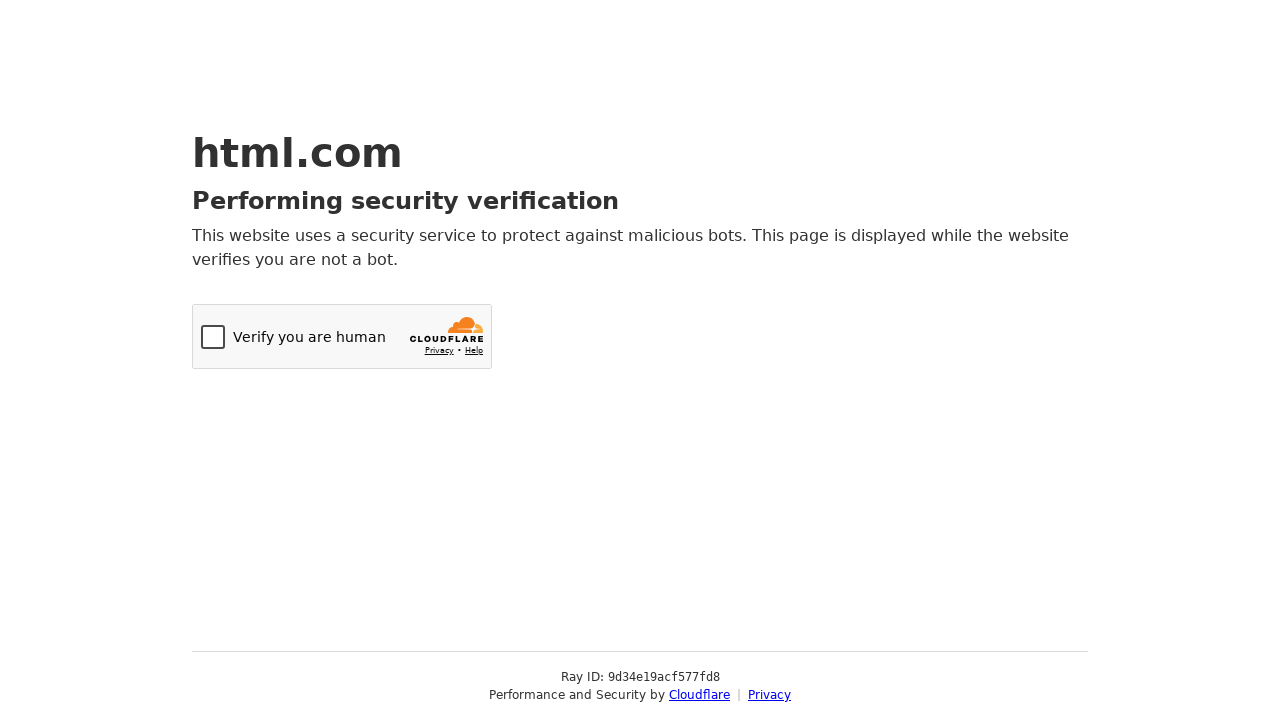

Scrolled down to find video player
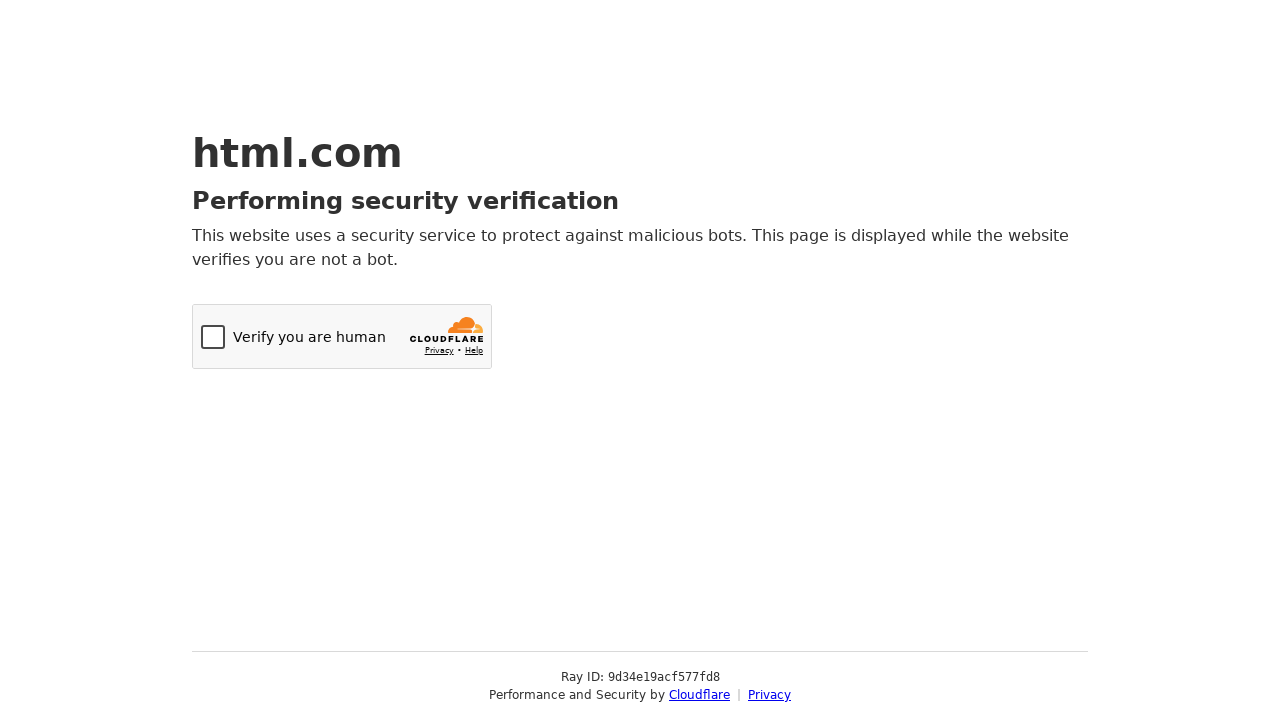

Scrolled down to find video player
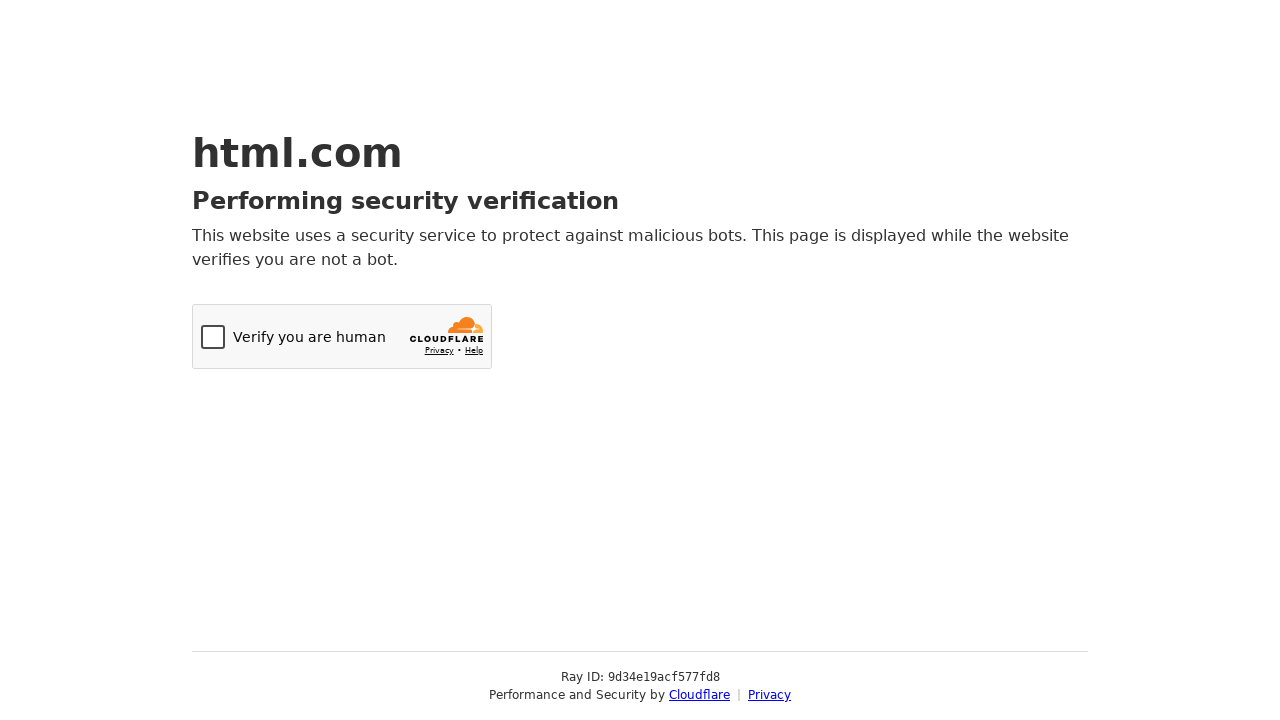

Scrolled down to find video player
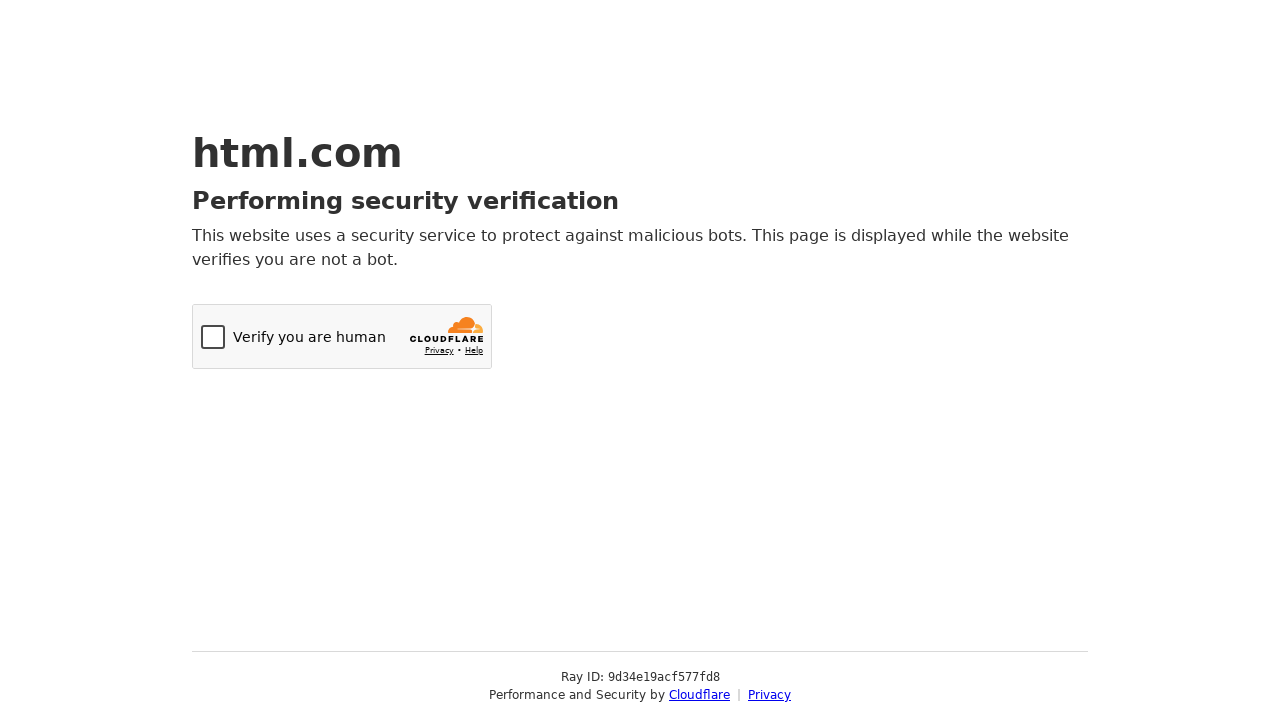

Scrolled down to find video player
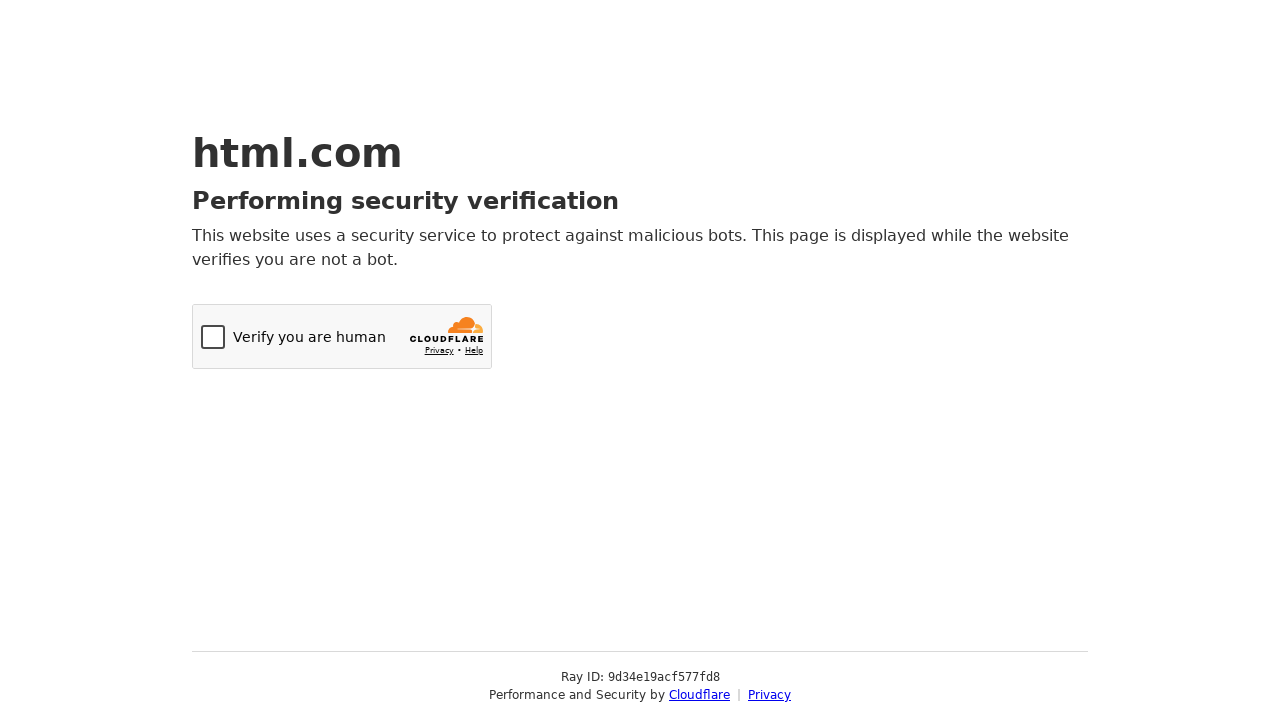

Scrolled down to find video player
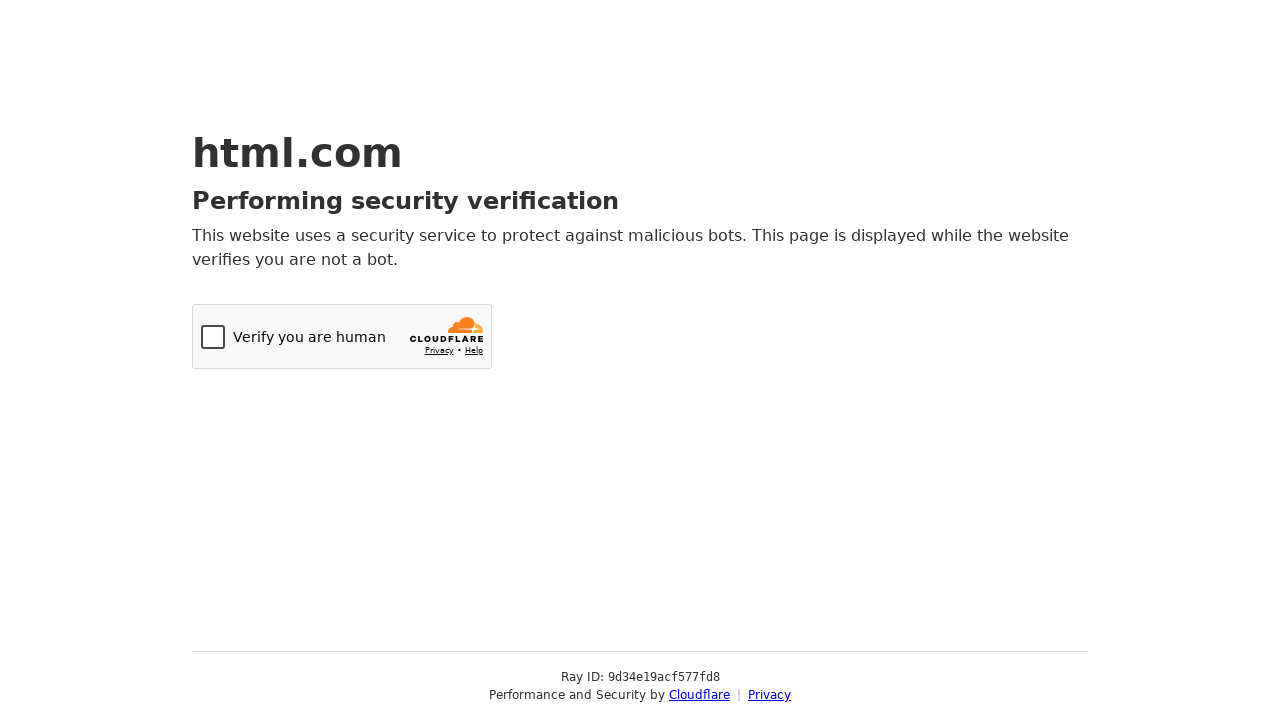

Scrolled down to find video player
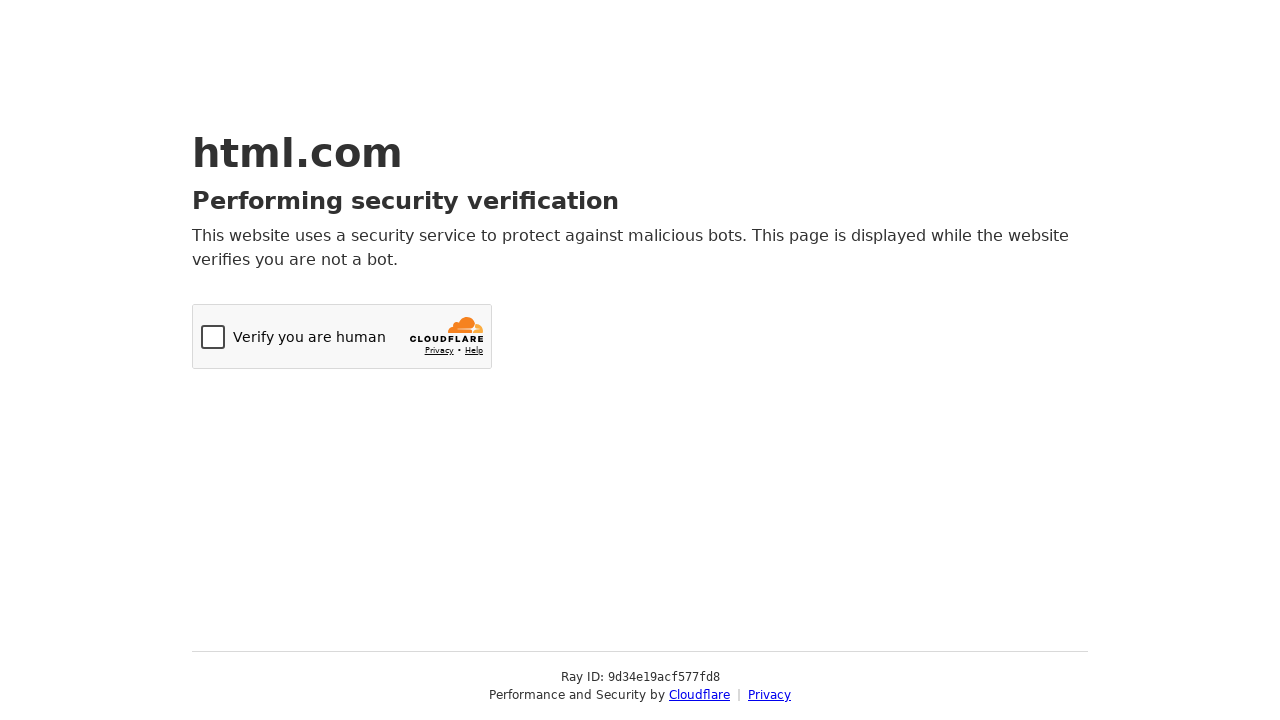

Scrolled down to find video player
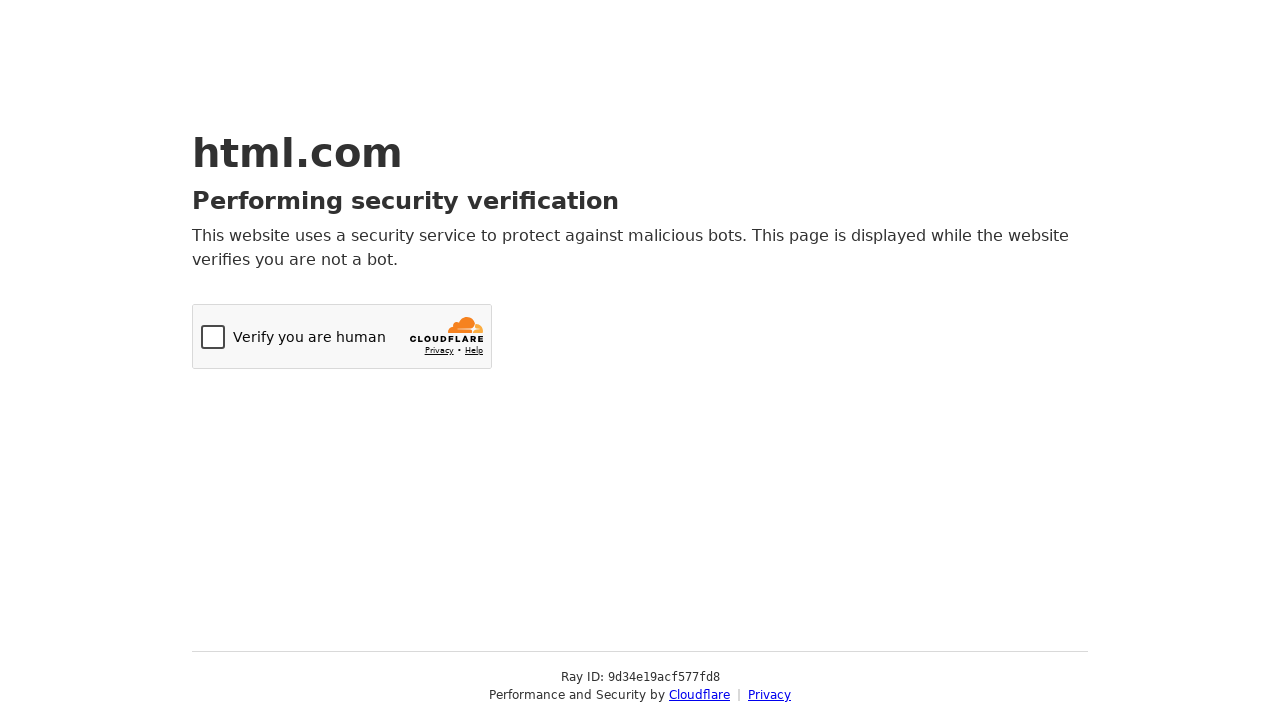

Scrolled down to find video player
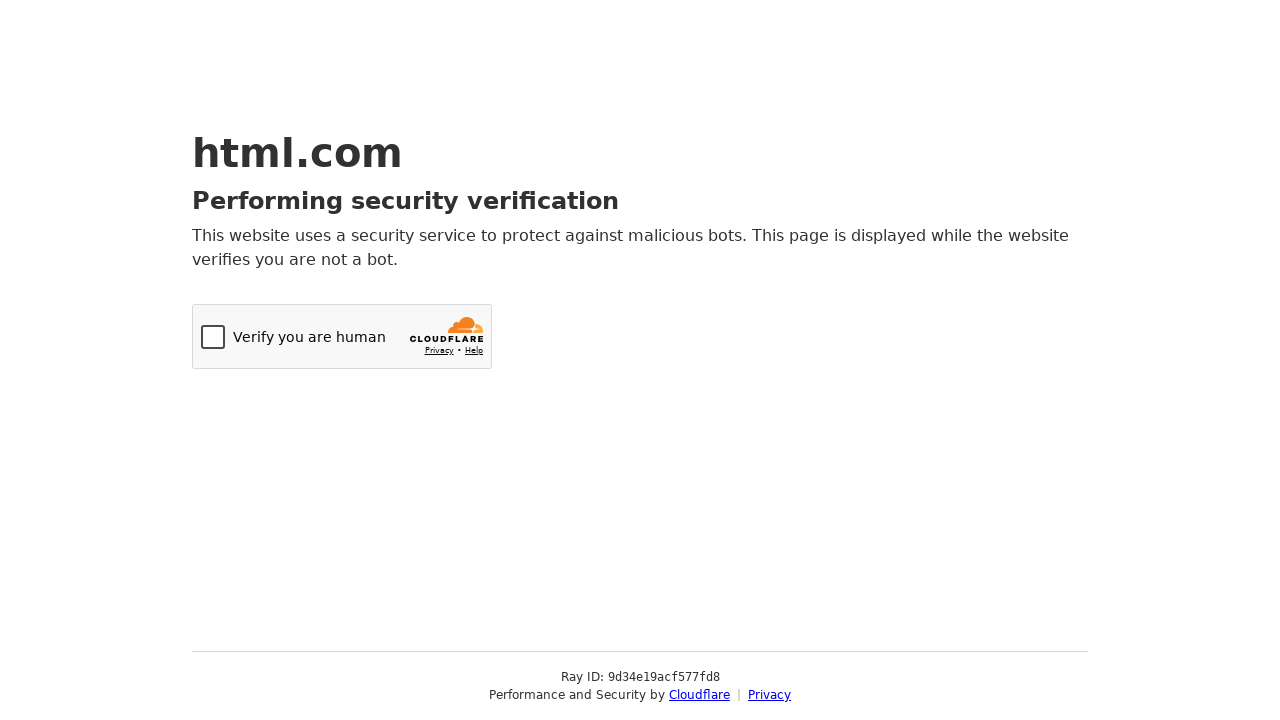

Scrolled down to find video player
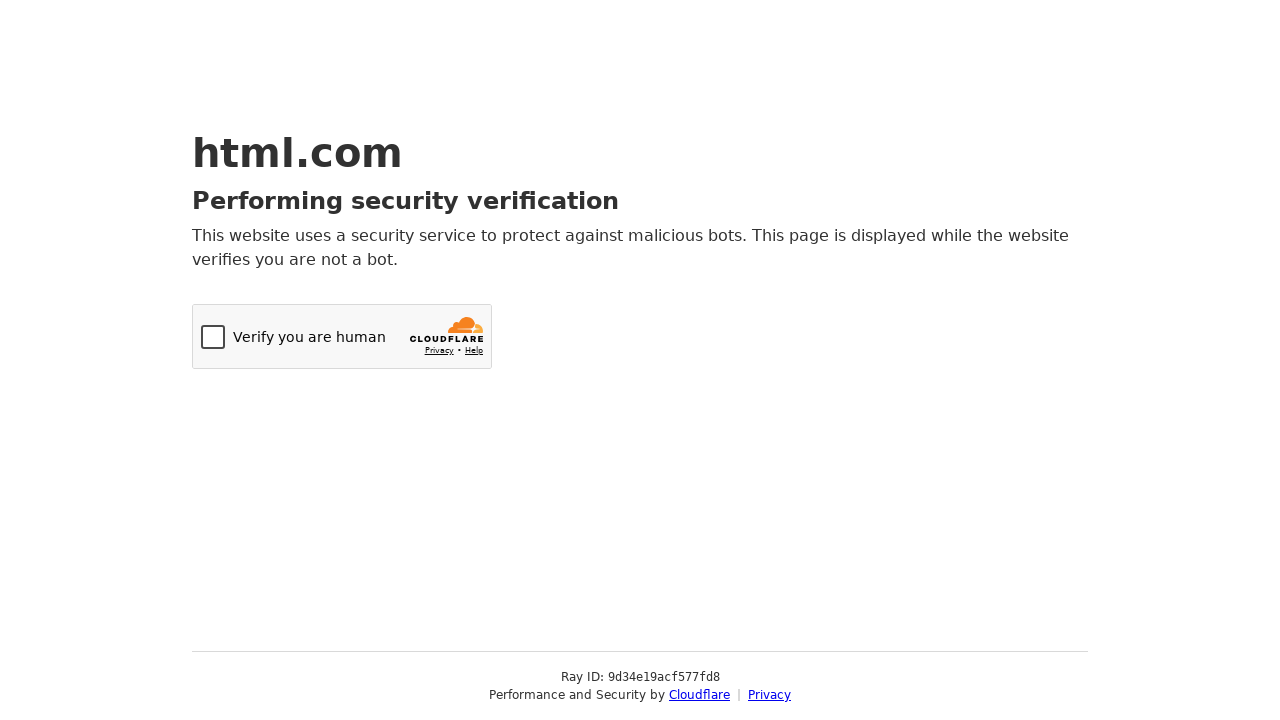

Scrolled down to find video player
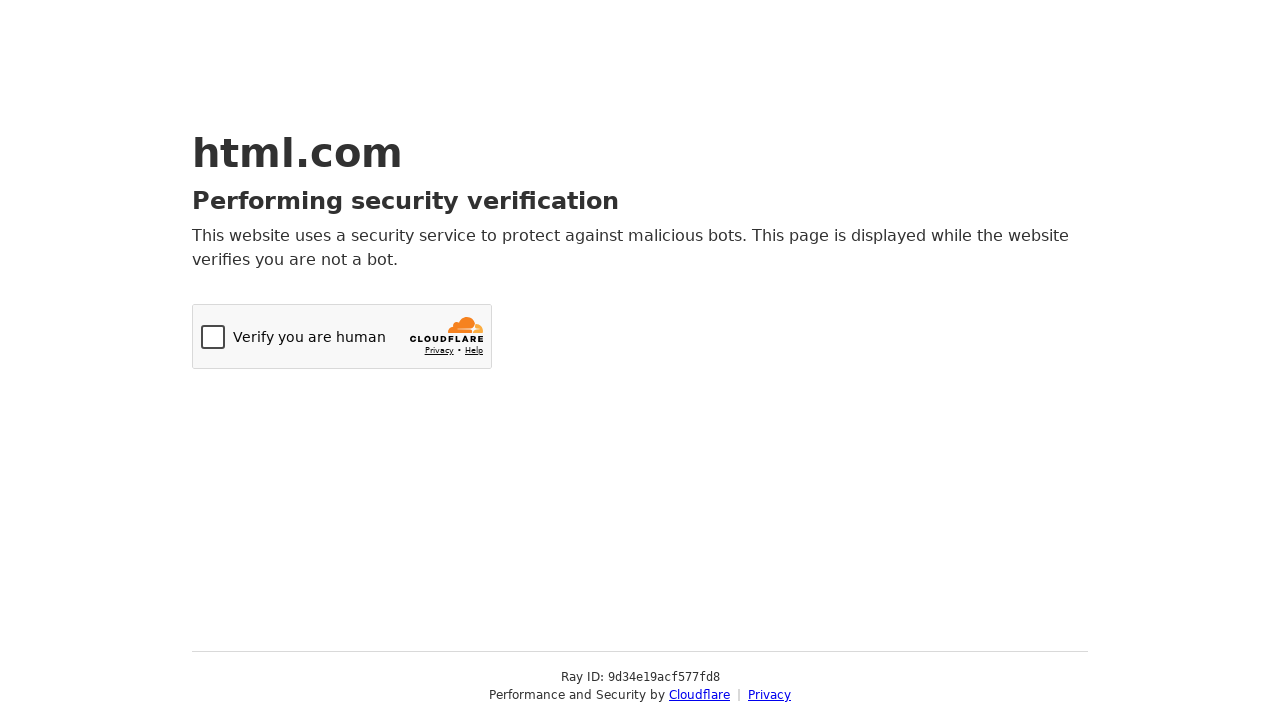

Scrolled down to find video player
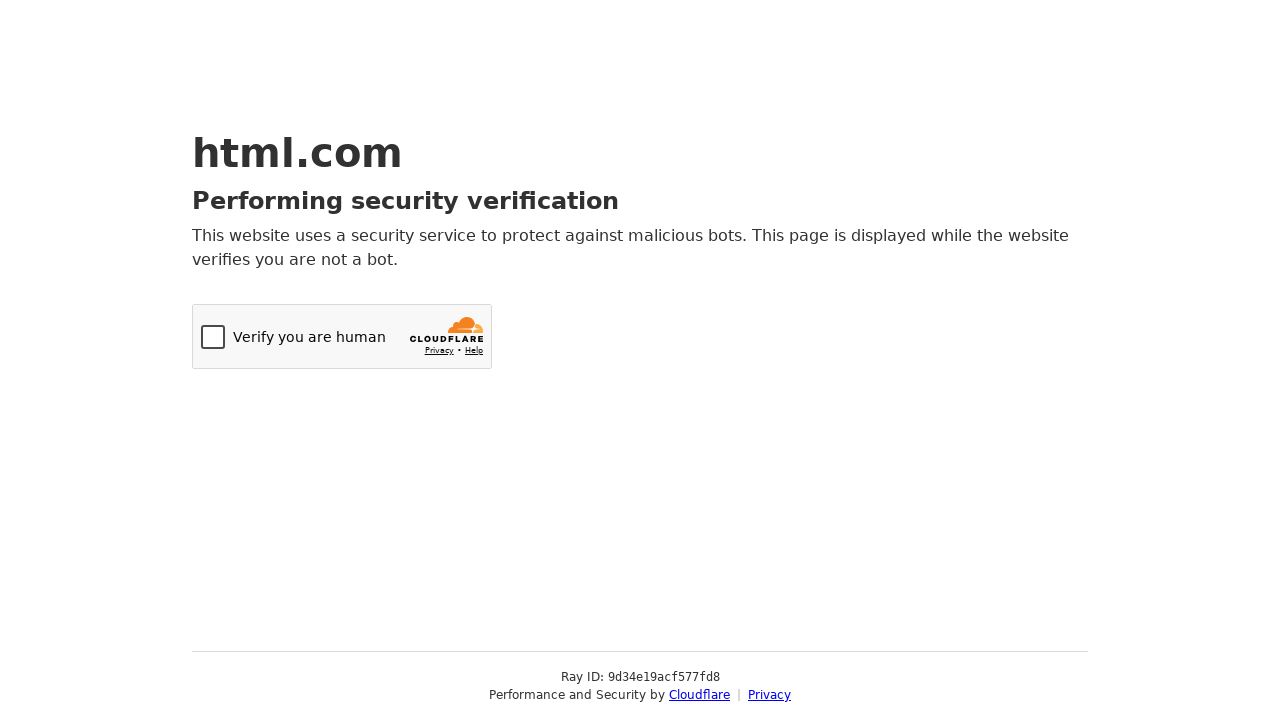

Scrolled down to find video player
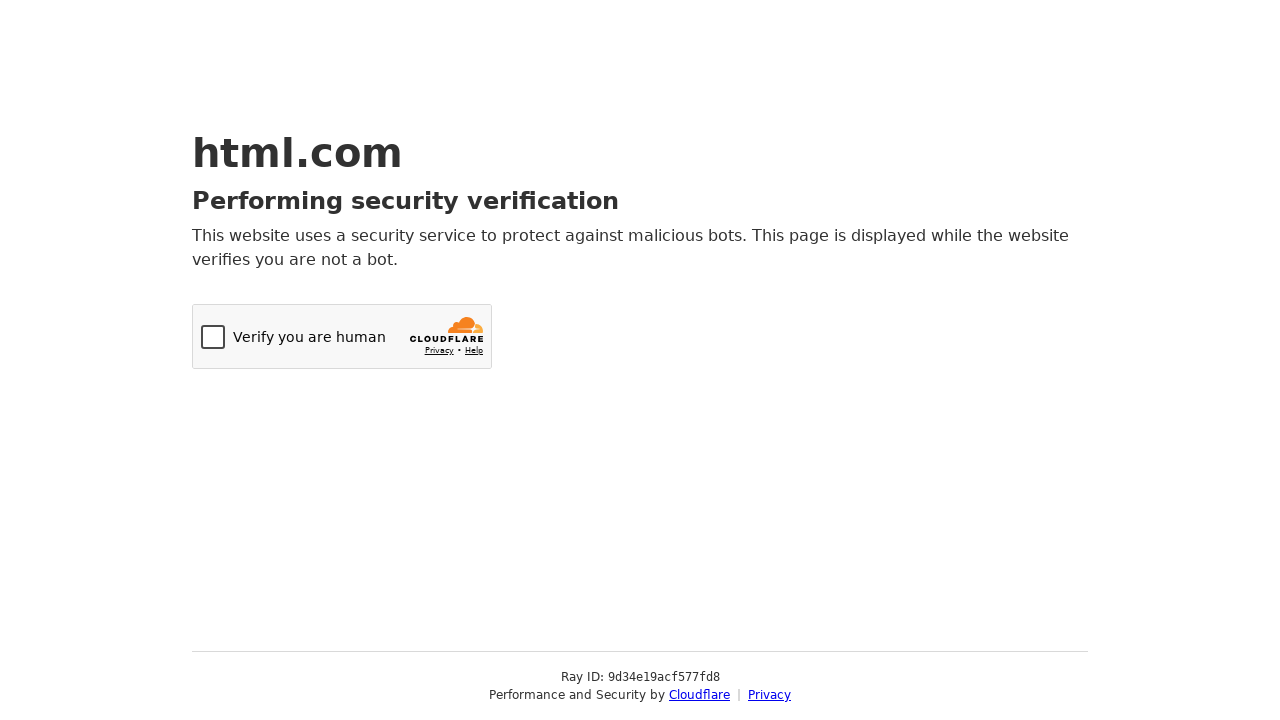

Scrolled down to find video player
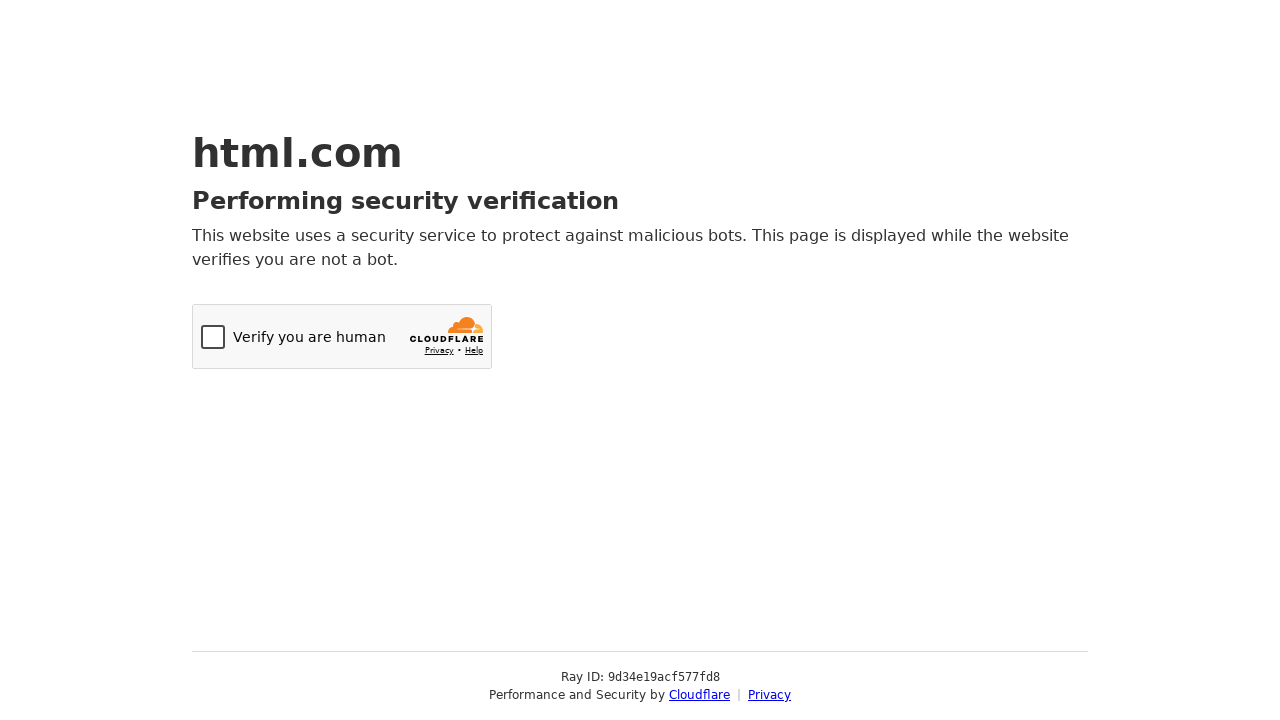

Located iframe elements on the page
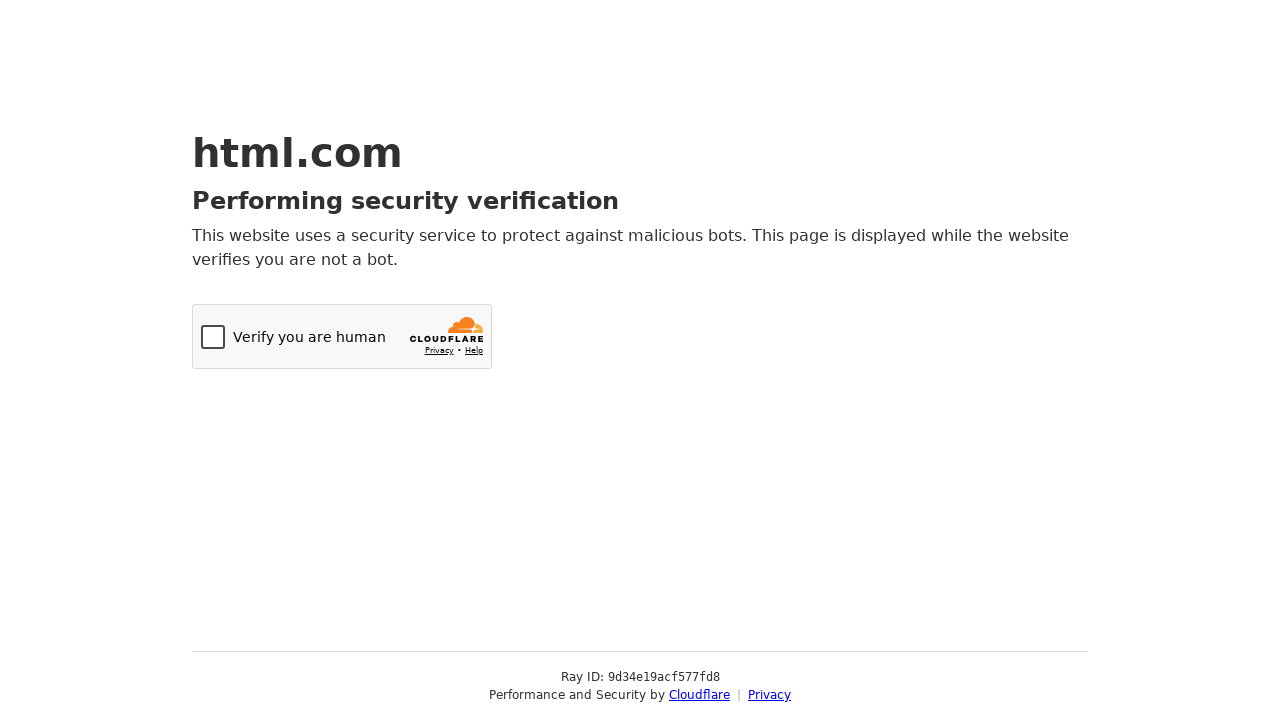

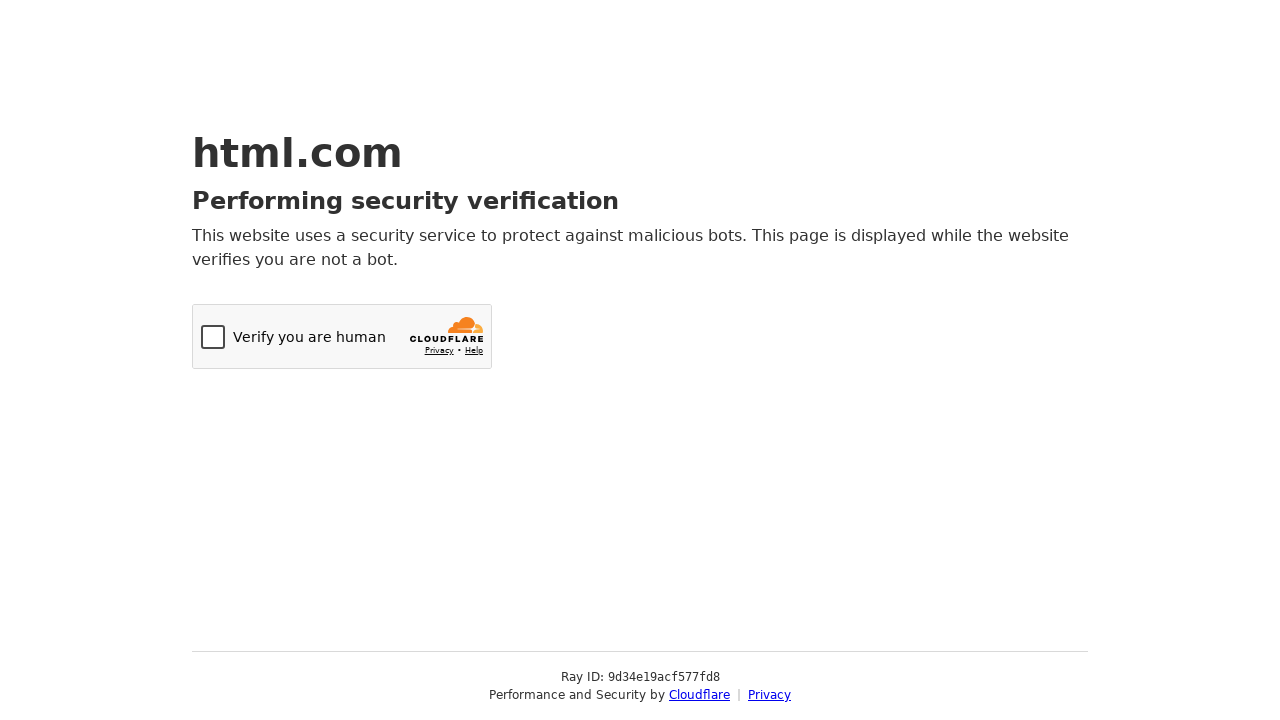